Tests invalid zip code entry with 4 digits and verifies error message

Starting URL: https://www.sharelane.com/cgi-bin/register.py

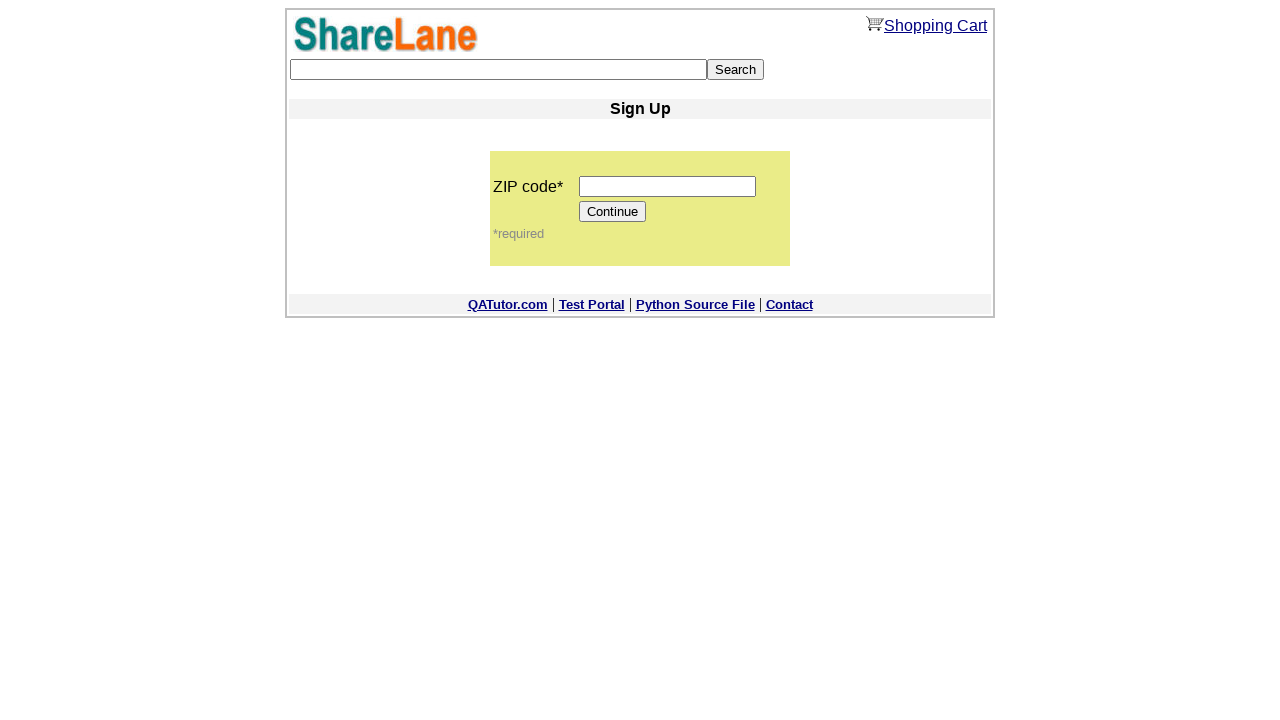

Filled zip code field with invalid 4-digit value '1111' on input[name='zip_code']
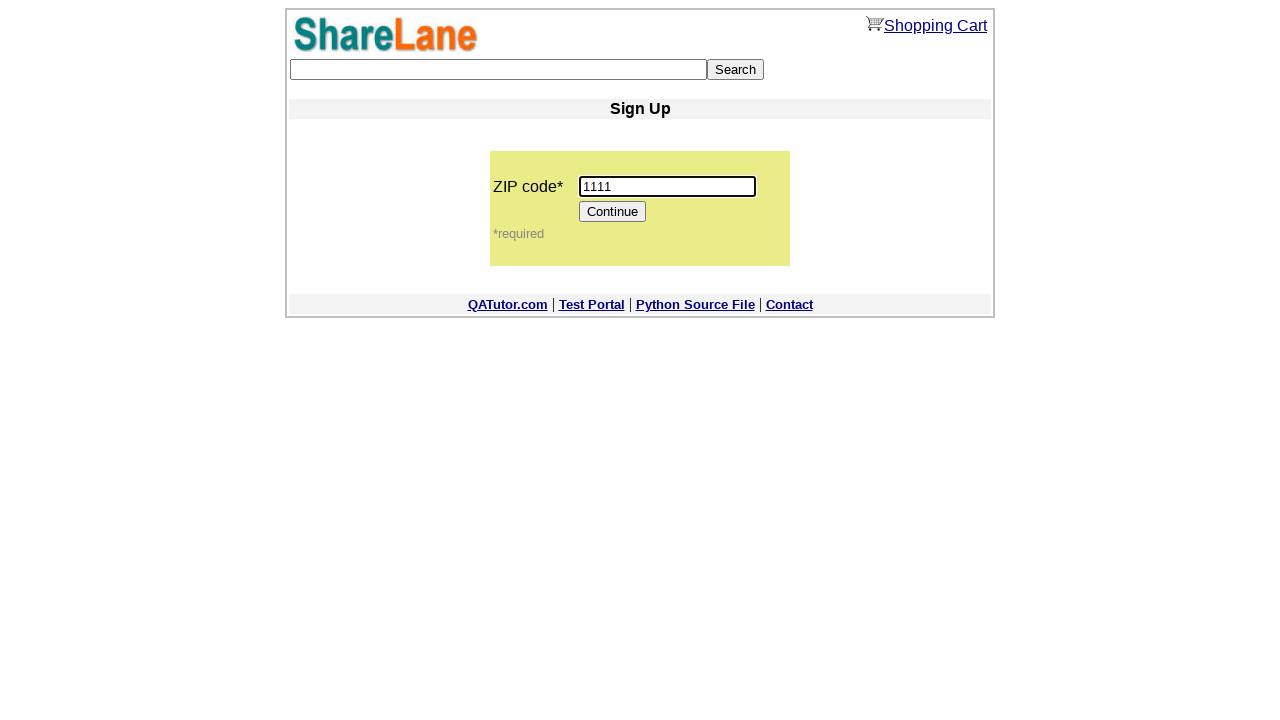

Clicked Continue button to submit zip code at (613, 212) on input[value='Continue']
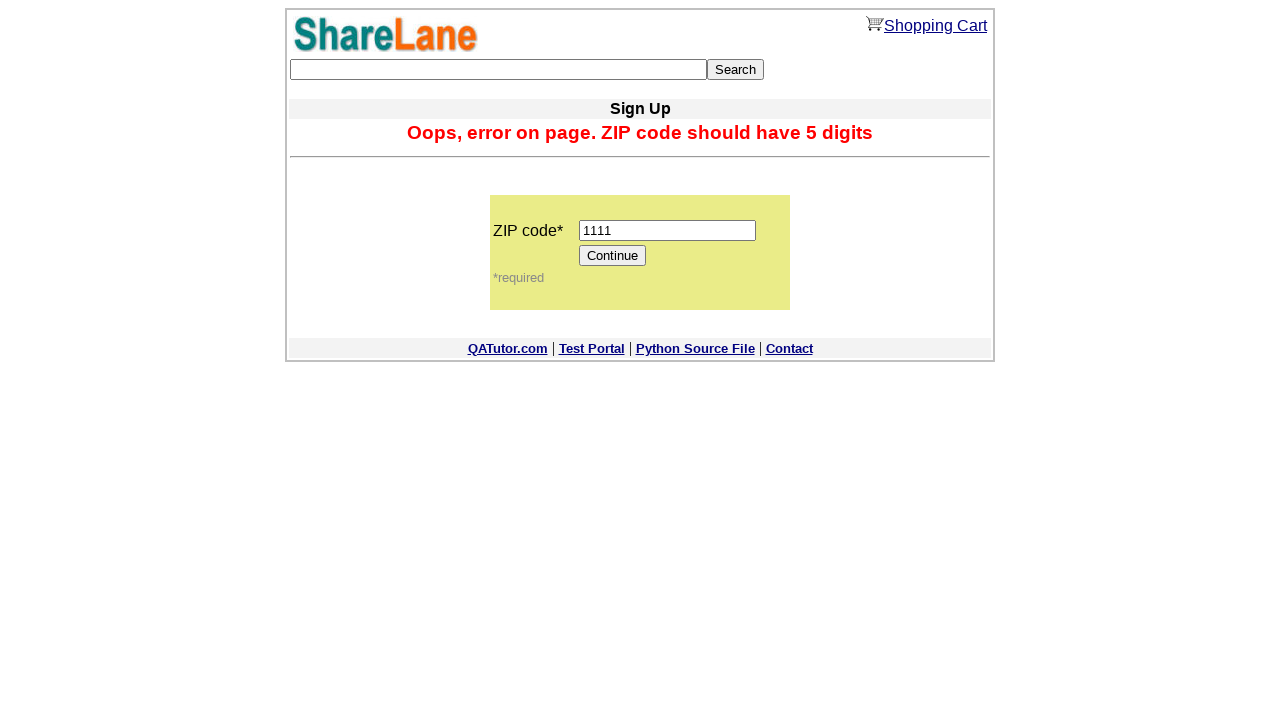

Error message displayed for invalid 4-digit zip code
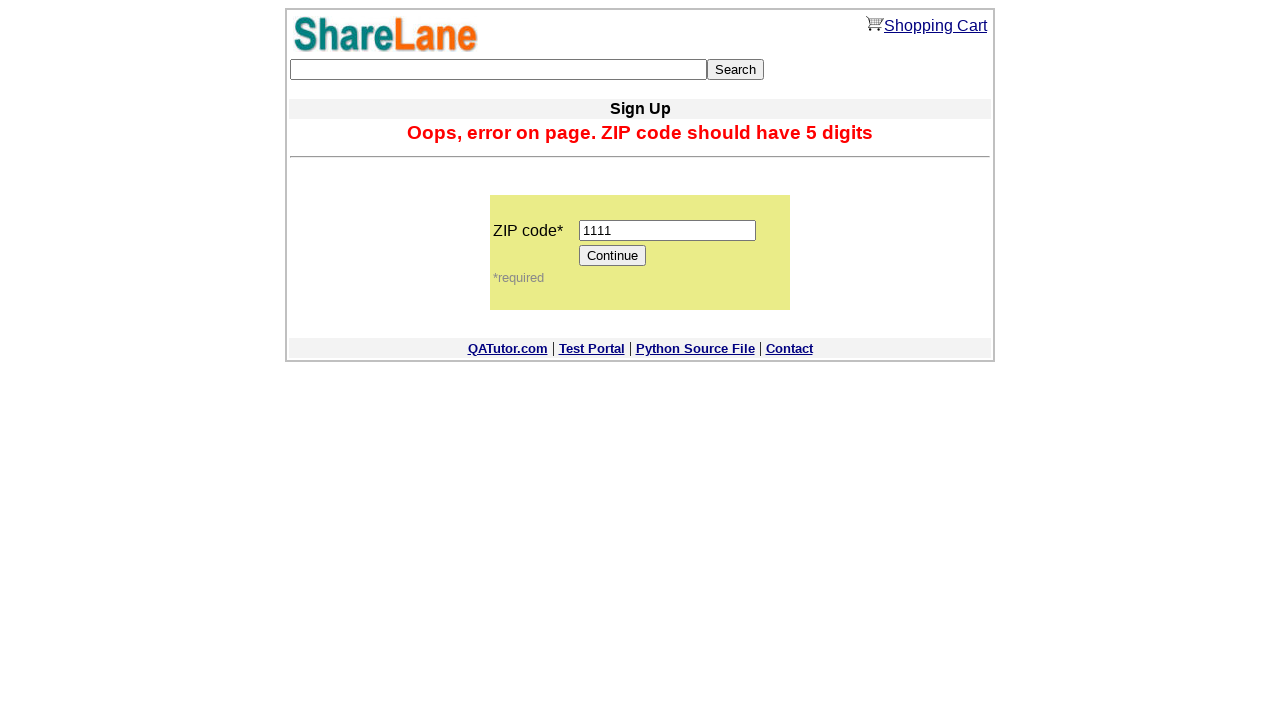

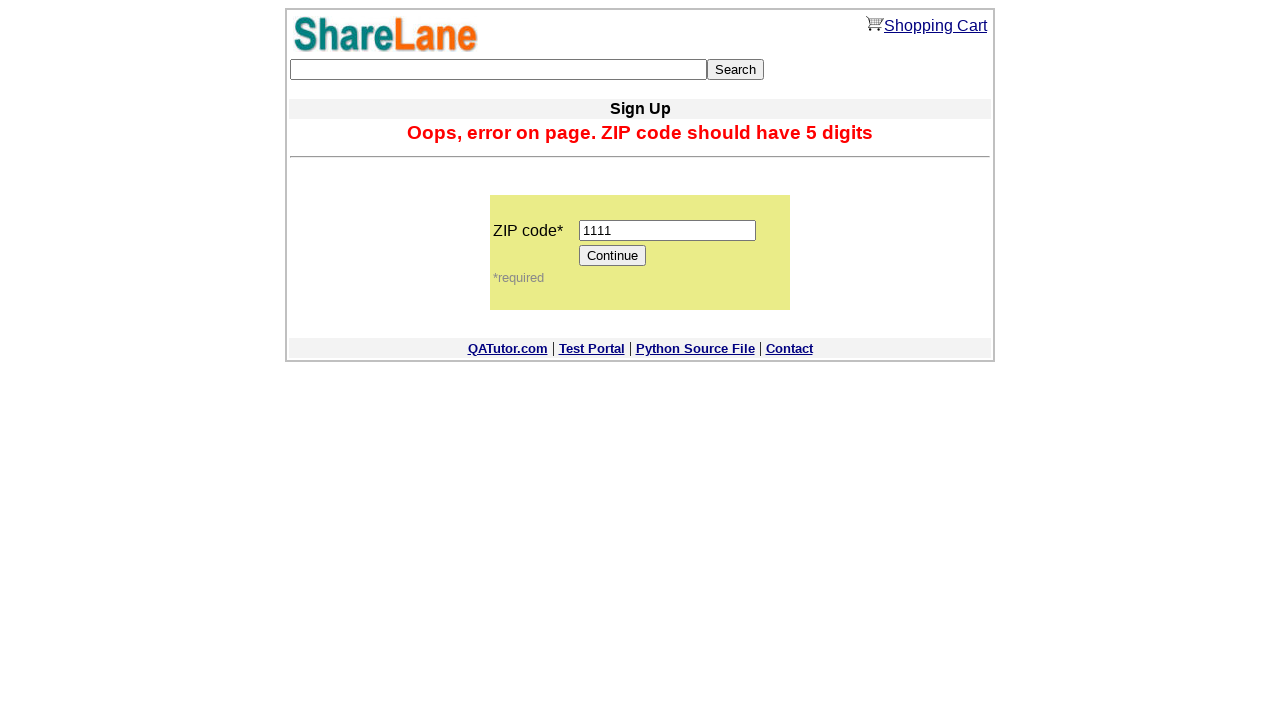